Tests browser window/popup handling by clicking a button to open a new browser window, switching to the child window to verify its content, closing it, then switching back to the parent window to verify it remains functional.

Starting URL: https://demo.automationtesting.in/Windows.html

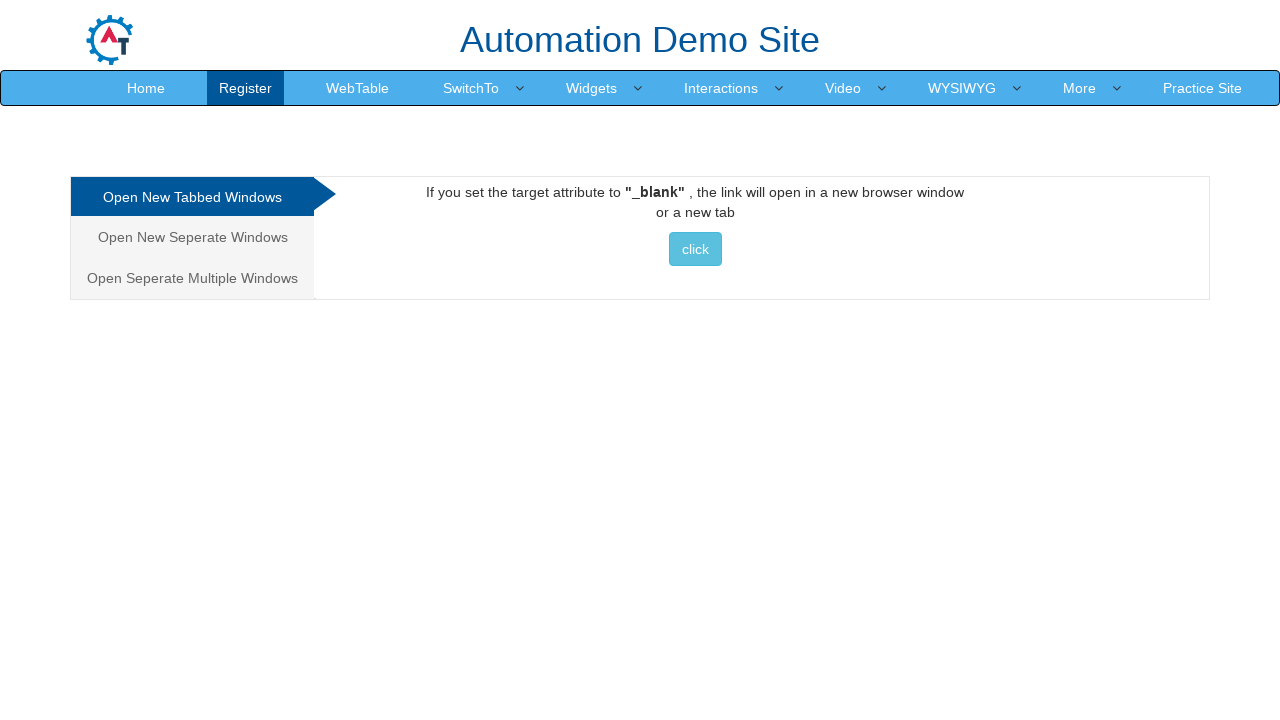

Clicked on the 'Seperate' tab to show separate window section at (192, 237) on a[href='#Seperate']
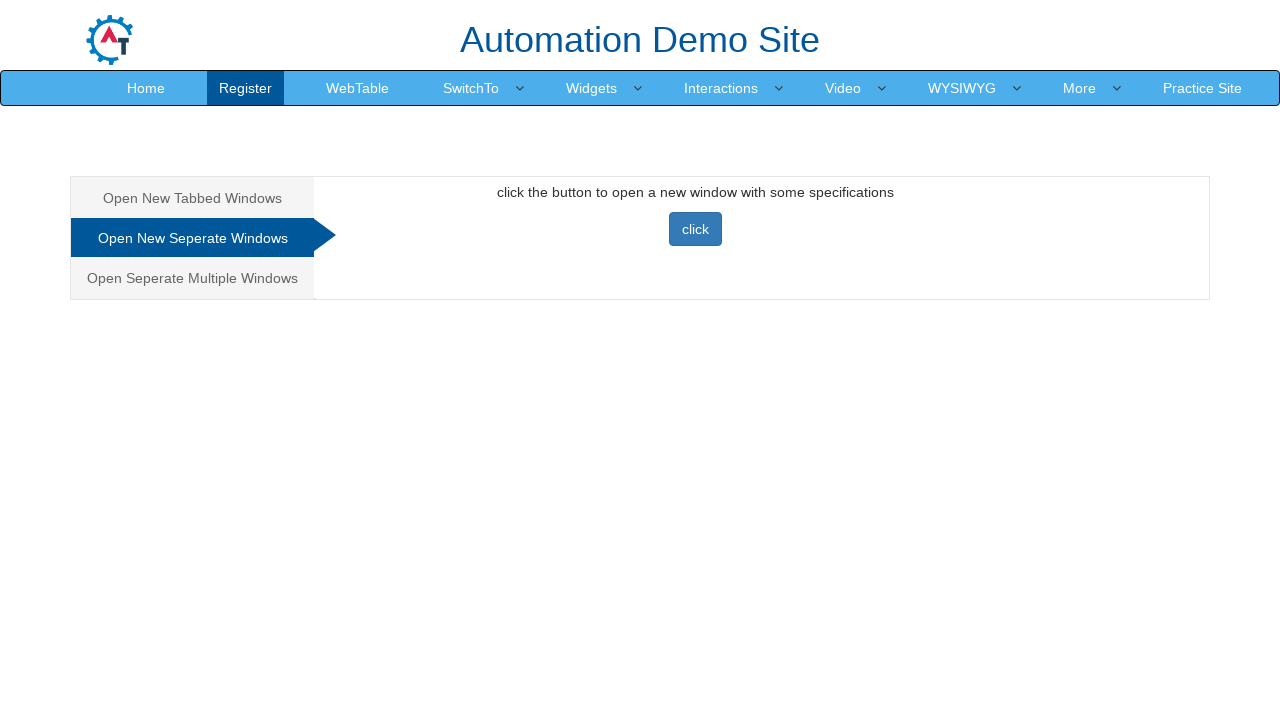

Waited for section to be visible
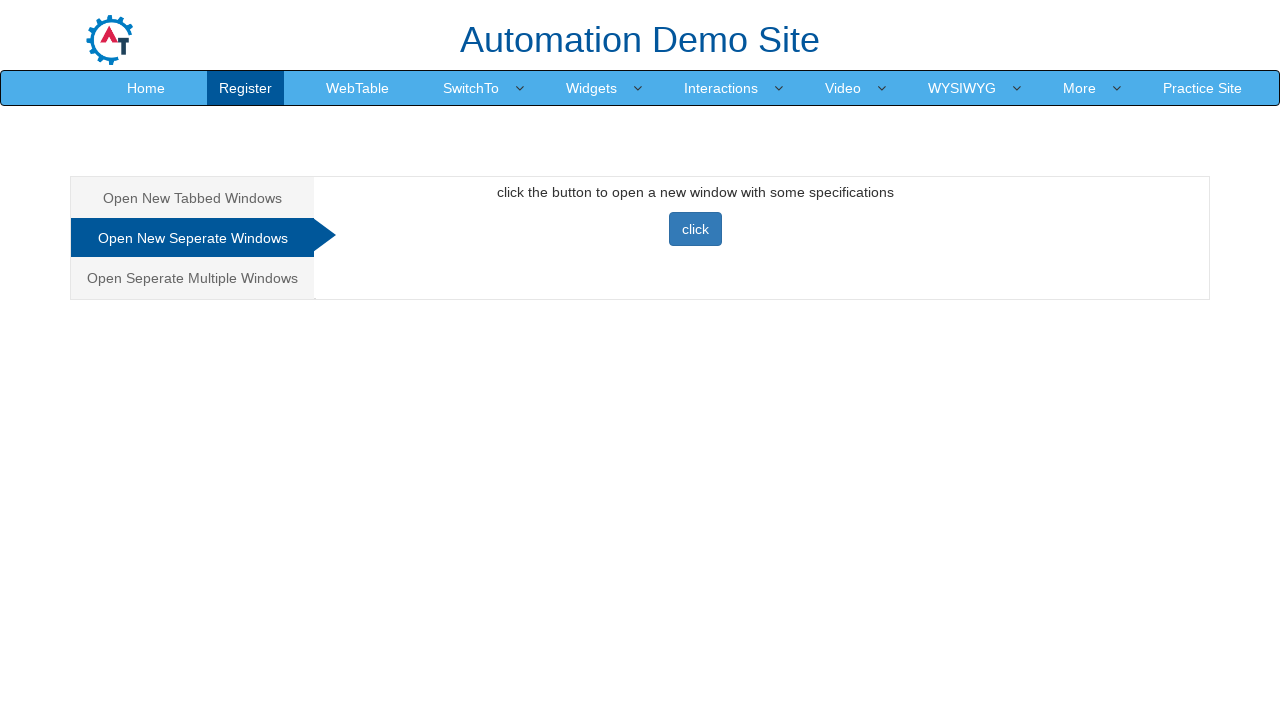

Clicked button to open new browser window at (695, 229) on button.btn.btn-primary
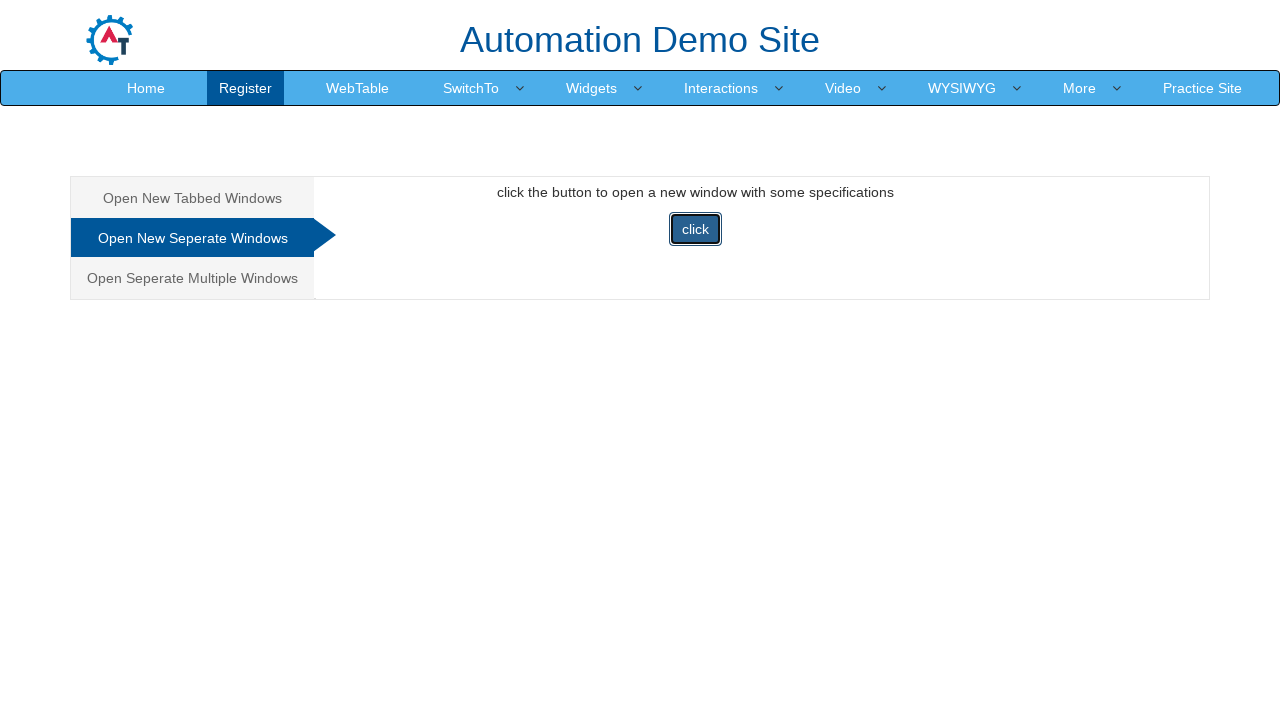

New child window opened and captured
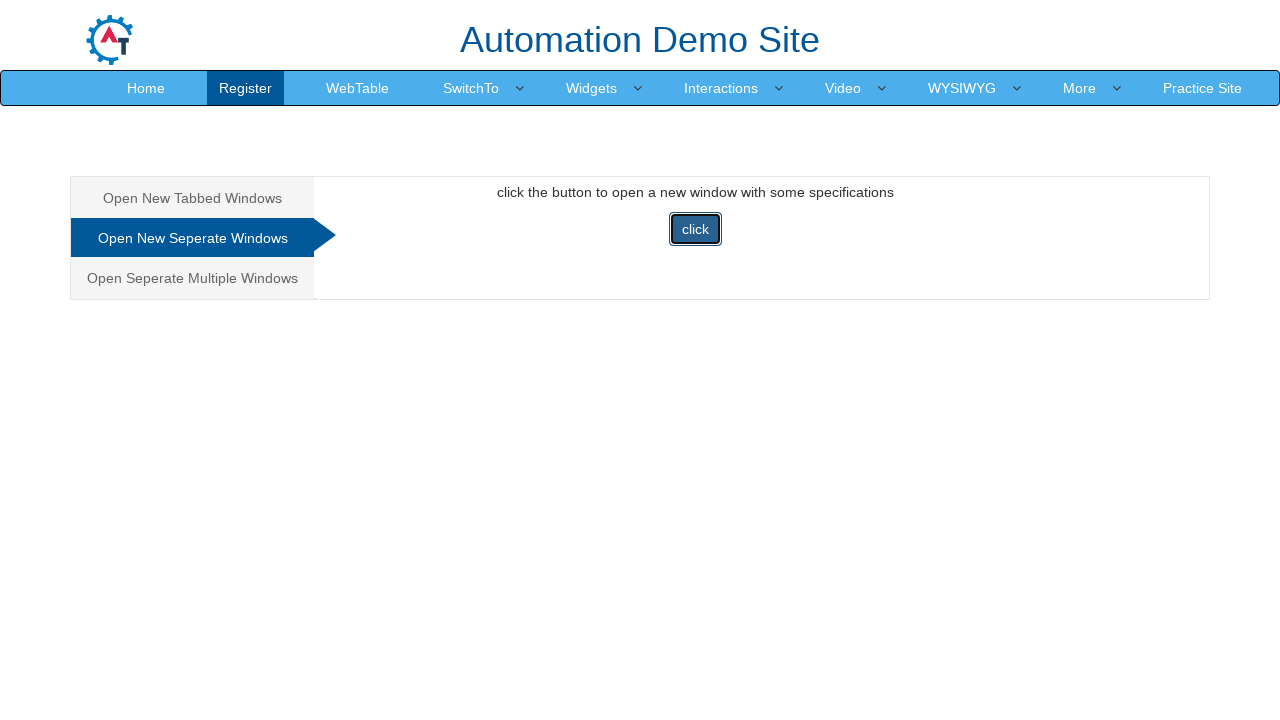

Child window page loaded completely
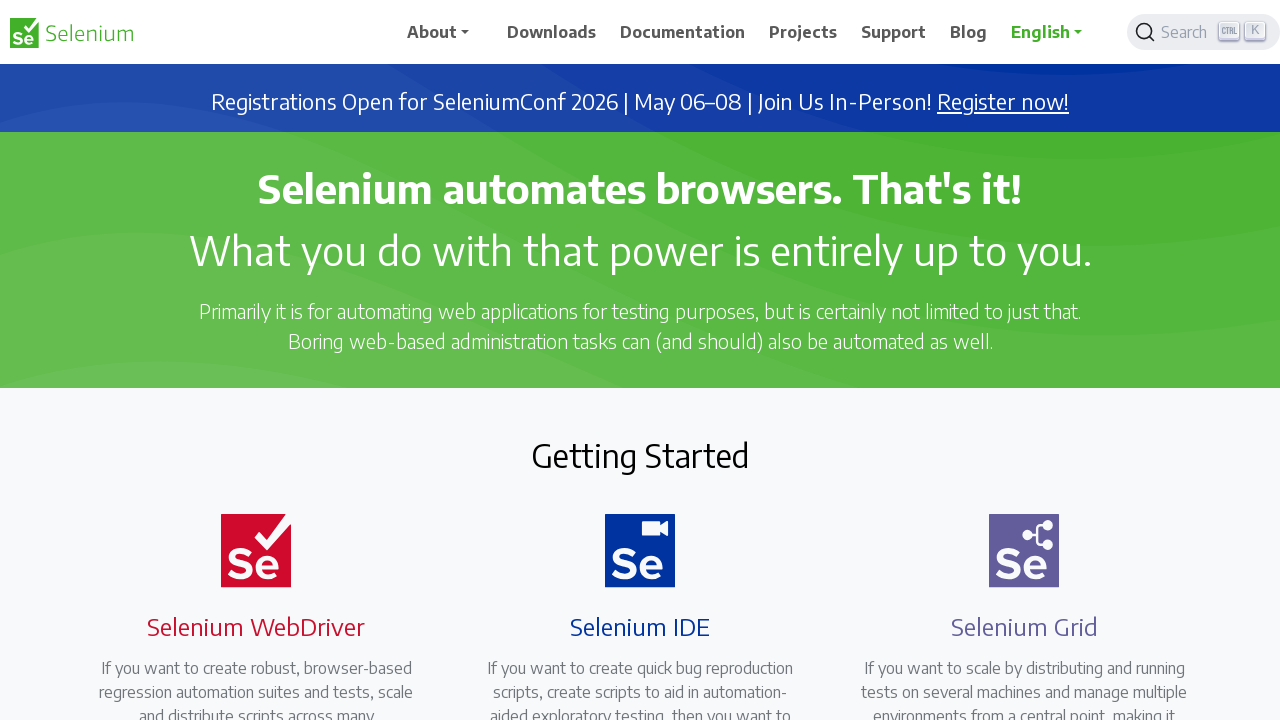

Found h1 heading element on child window
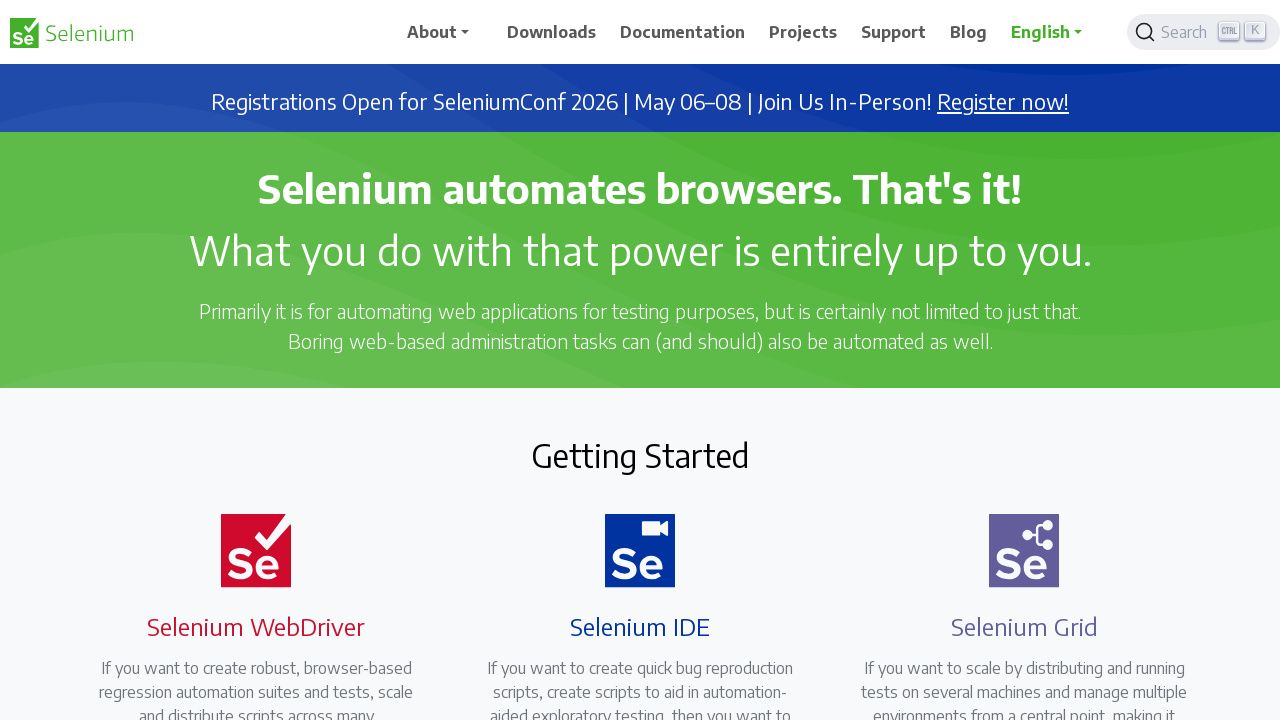

Extracted heading text from child window: 'Selenium automates browsers. That's it!'
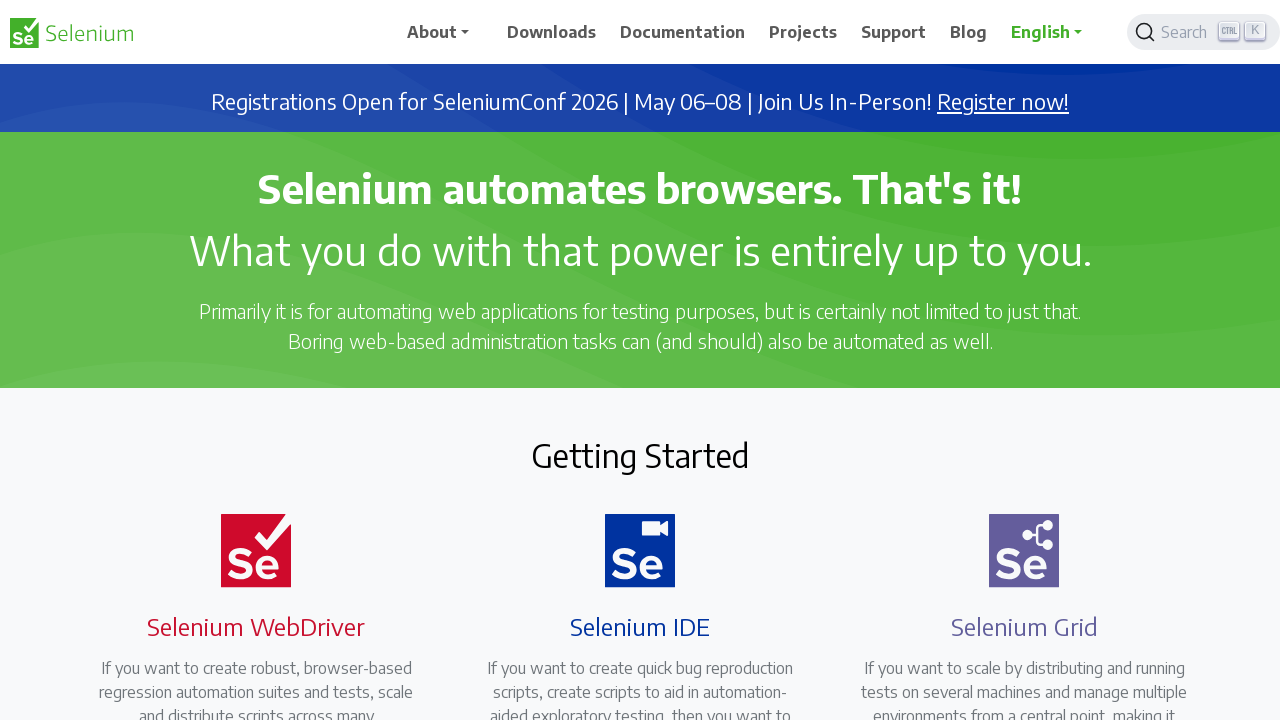

Closed the child window
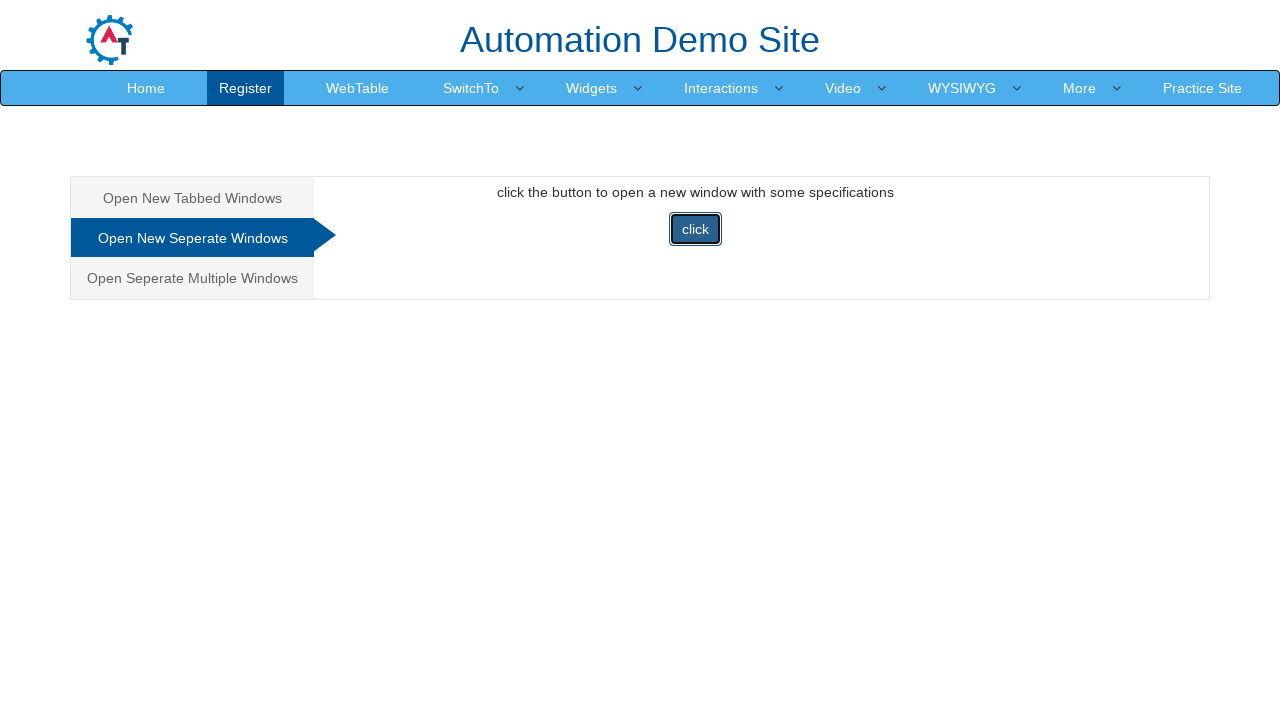

Switched back to parent window and extracted content from Seperate section
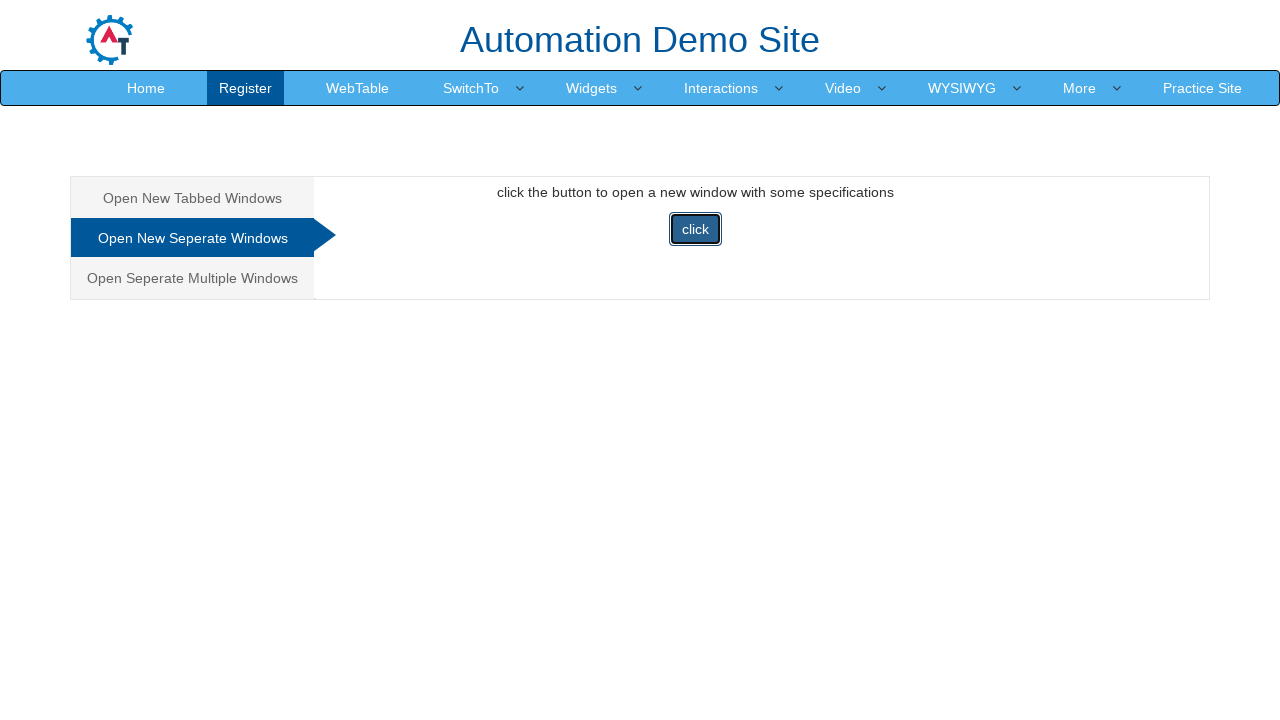

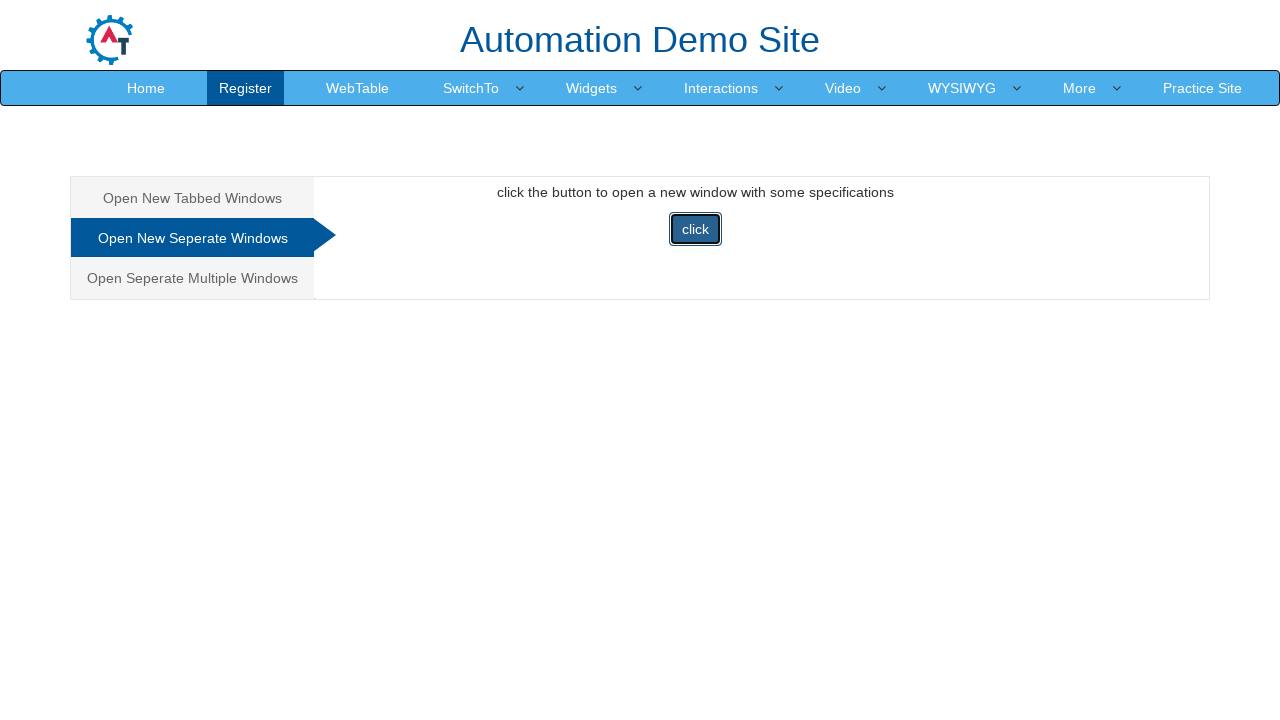